Tests the Add/Remove Elements page by clicking the "Add Element" button twice to add elements, then clicking "Delete" to remove one, and verifying the correct number of buttons remain.

Starting URL: https://the-internet.herokuapp.com/add_remove_elements/

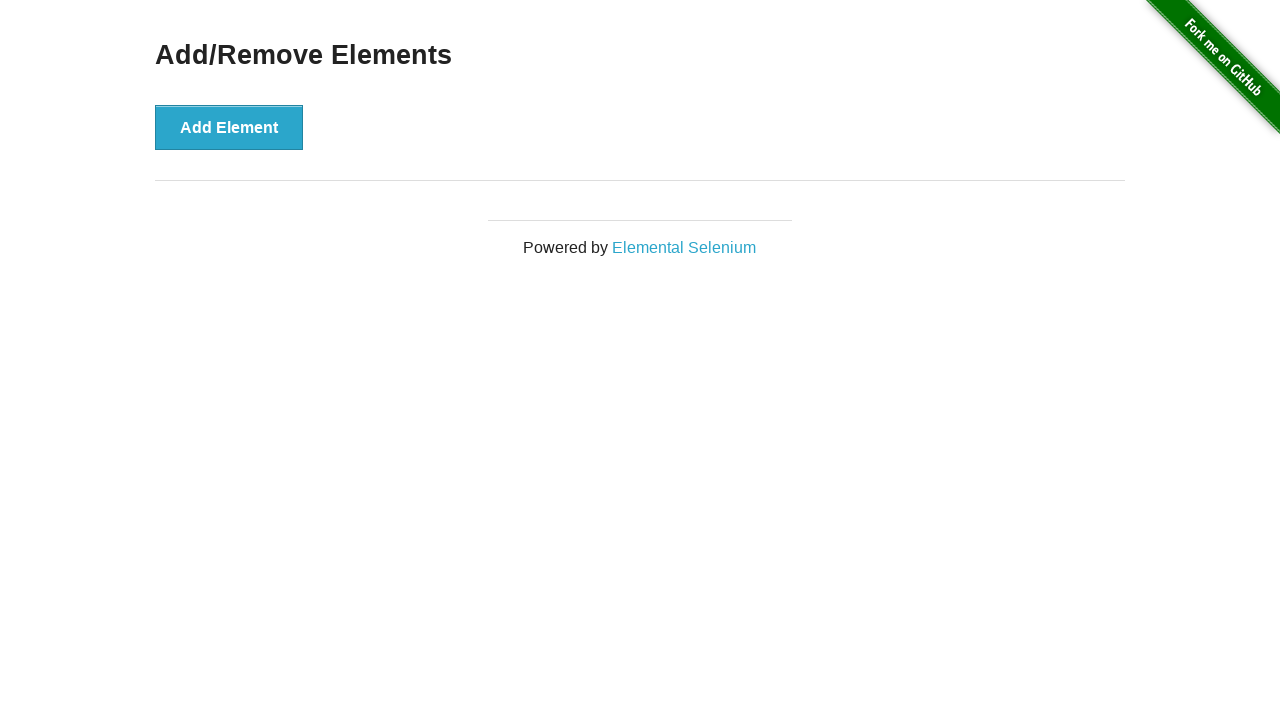

Clicked Add Element button for the first time at (229, 127) on xpath=//button[text()='Add Element']
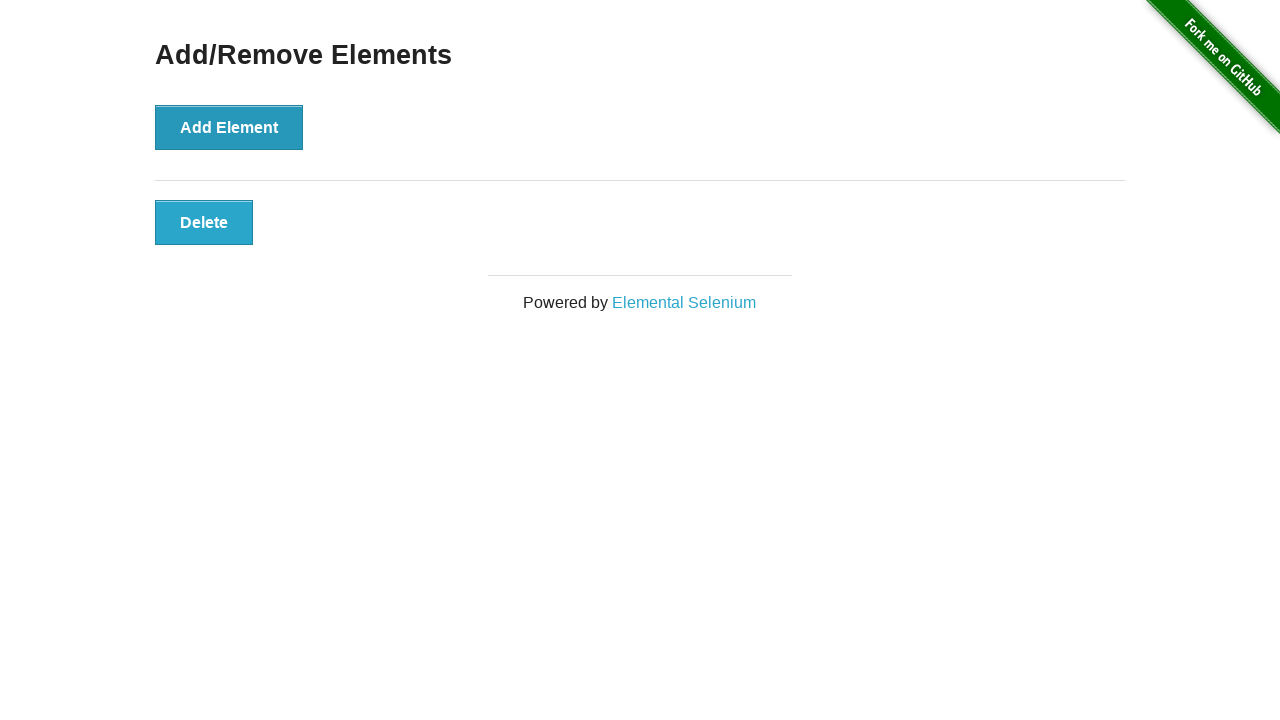

Clicked Add Element button for the second time at (229, 127) on xpath=//button[text()='Add Element']
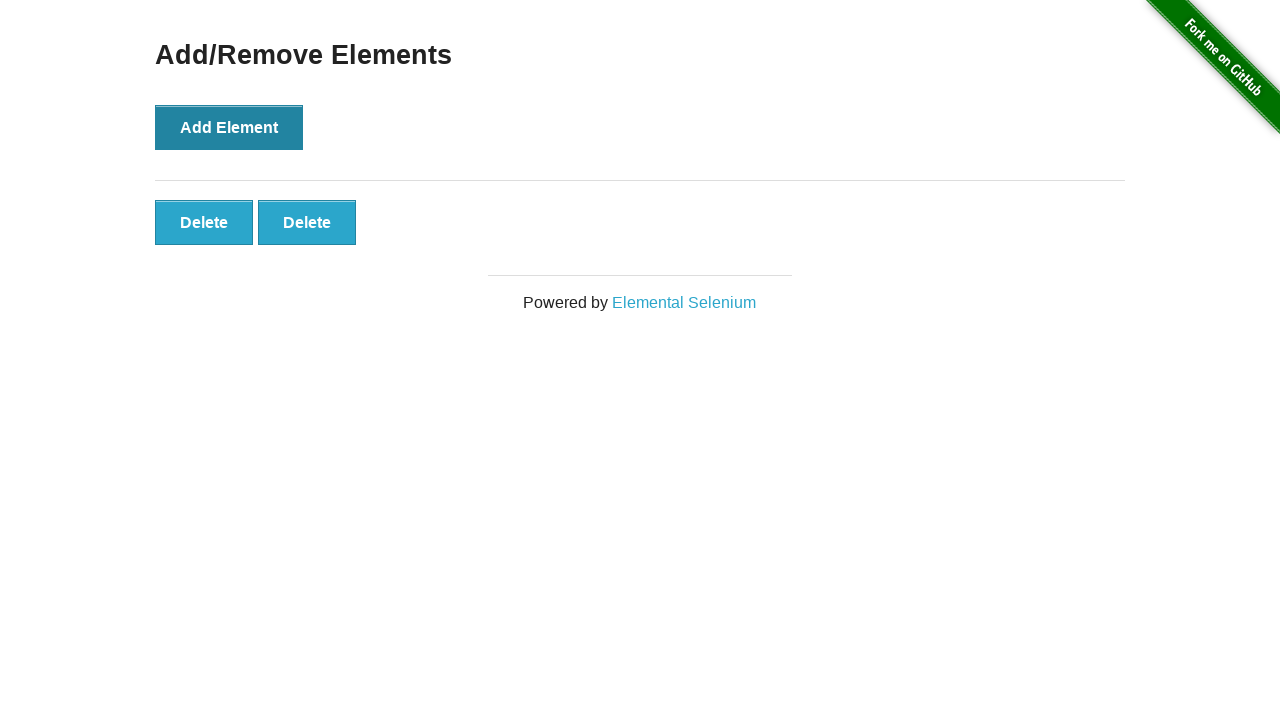

Clicked Delete button to remove one element at (204, 222) on xpath=//button[text()='Delete']
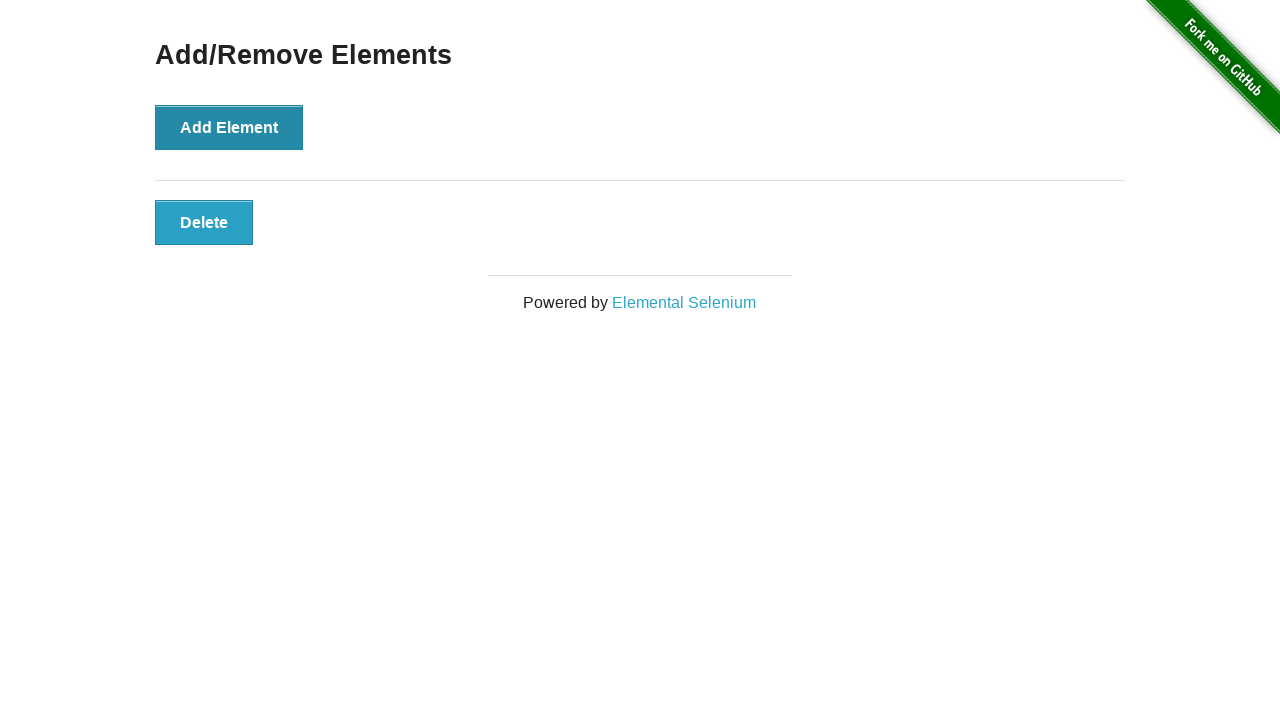

Counted 2 buttons on page
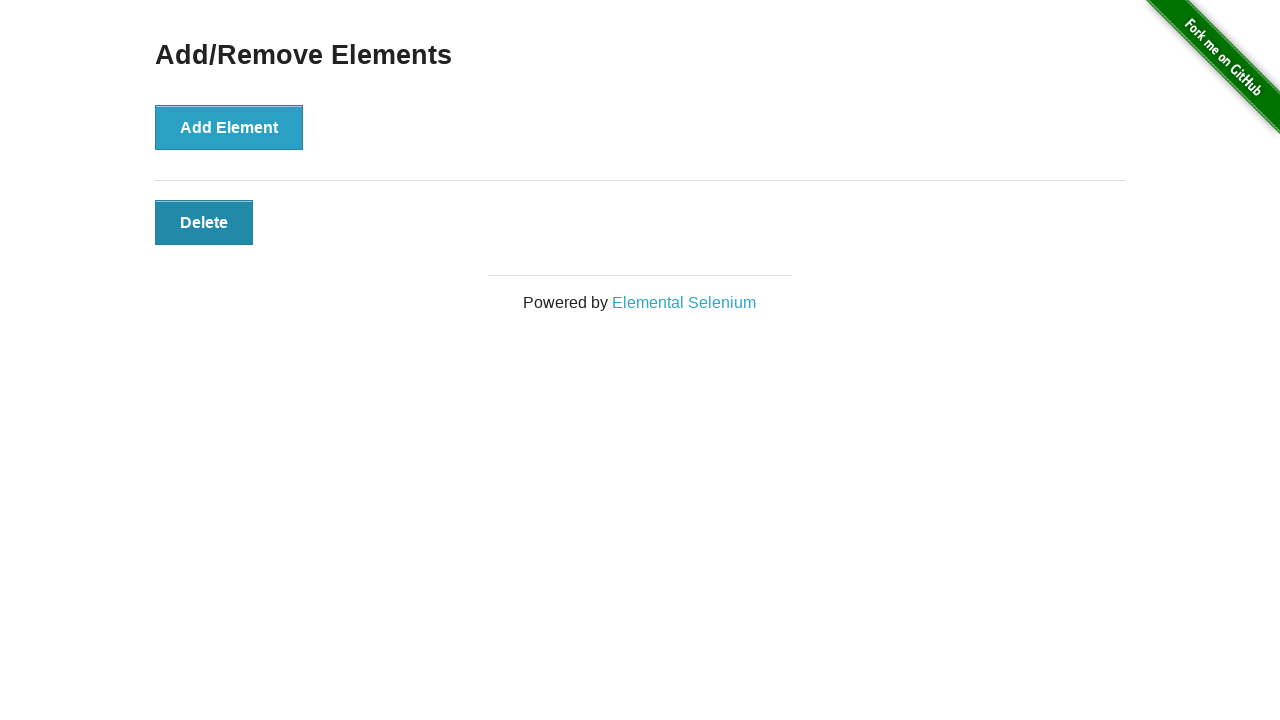

Verified correct number of buttons remain (2 total)
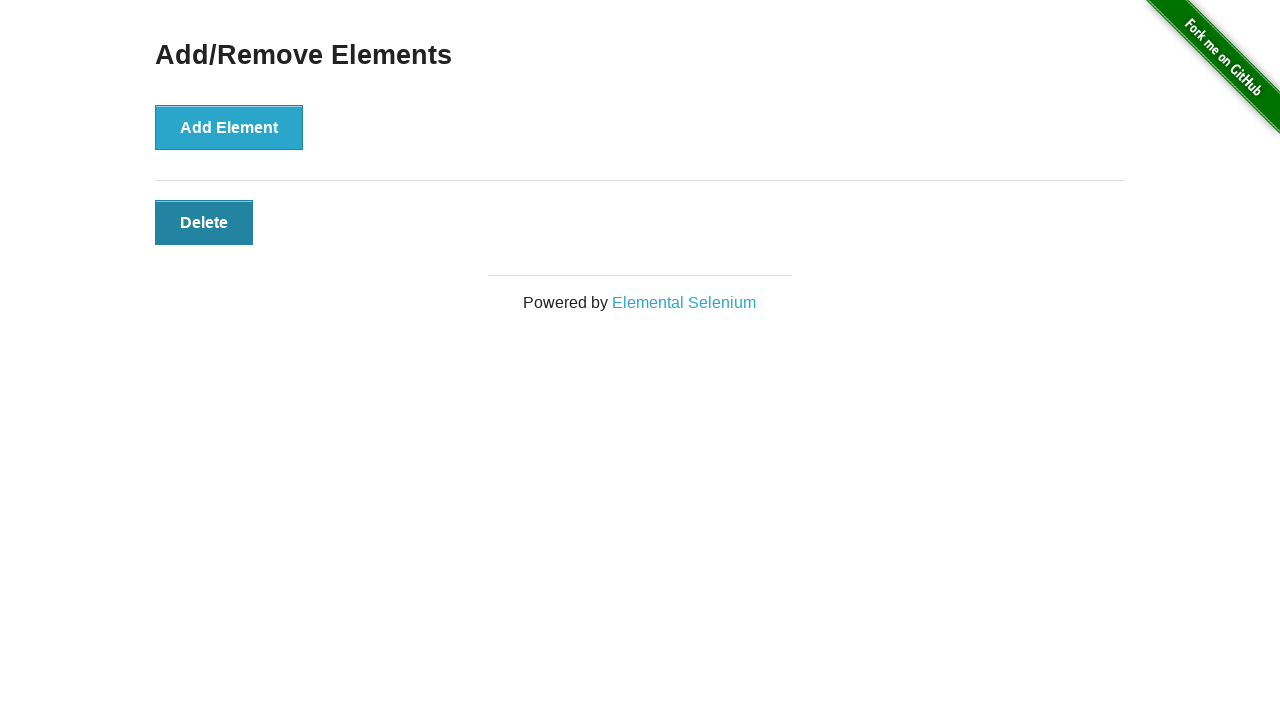

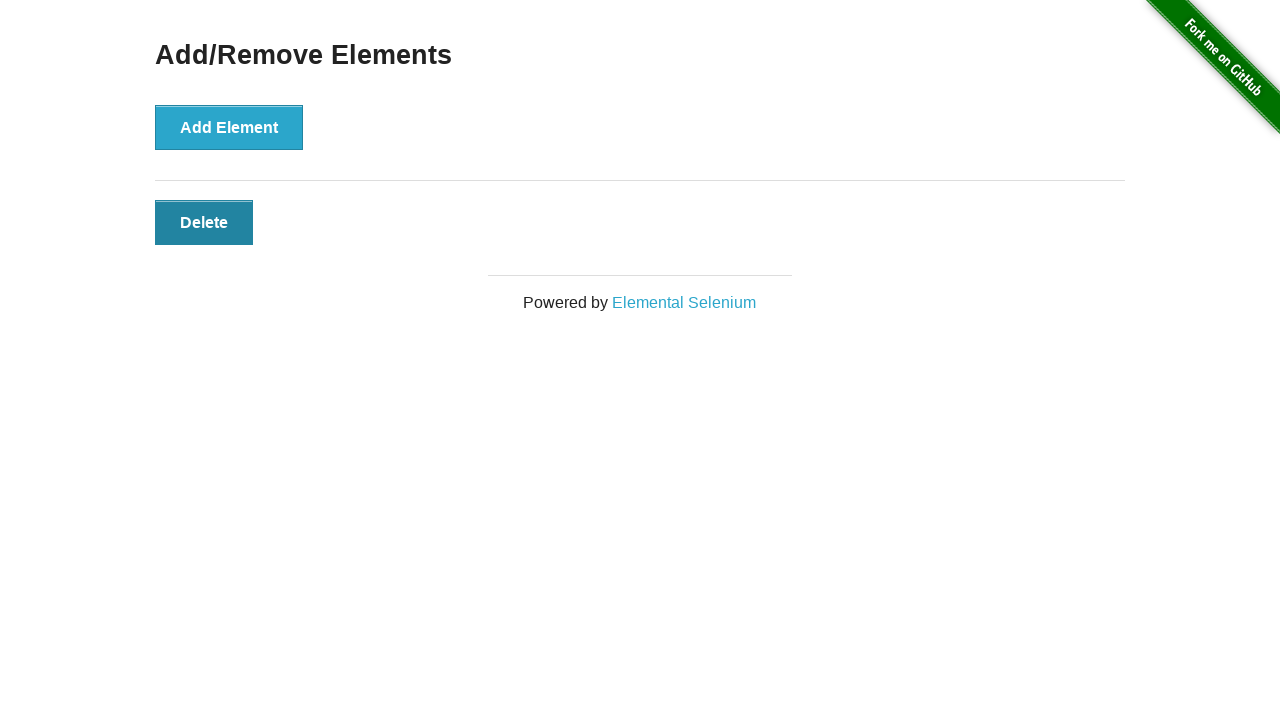